Tests JavaScript alert handling functionality including accepting a simple alert, dismissing a confirm dialog, and entering text in a prompt dialog then accepting it.

Starting URL: https://letcode.in/alert

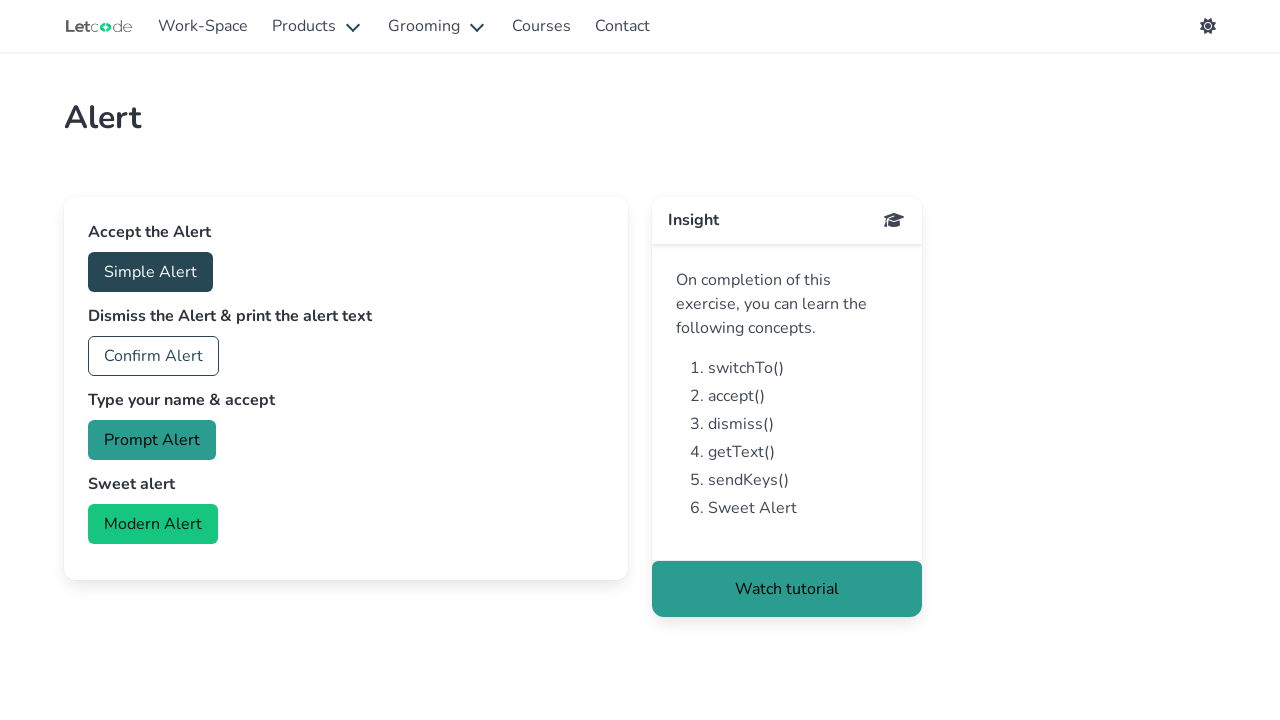

Clicked button to trigger simple alert at (150, 272) on #accept
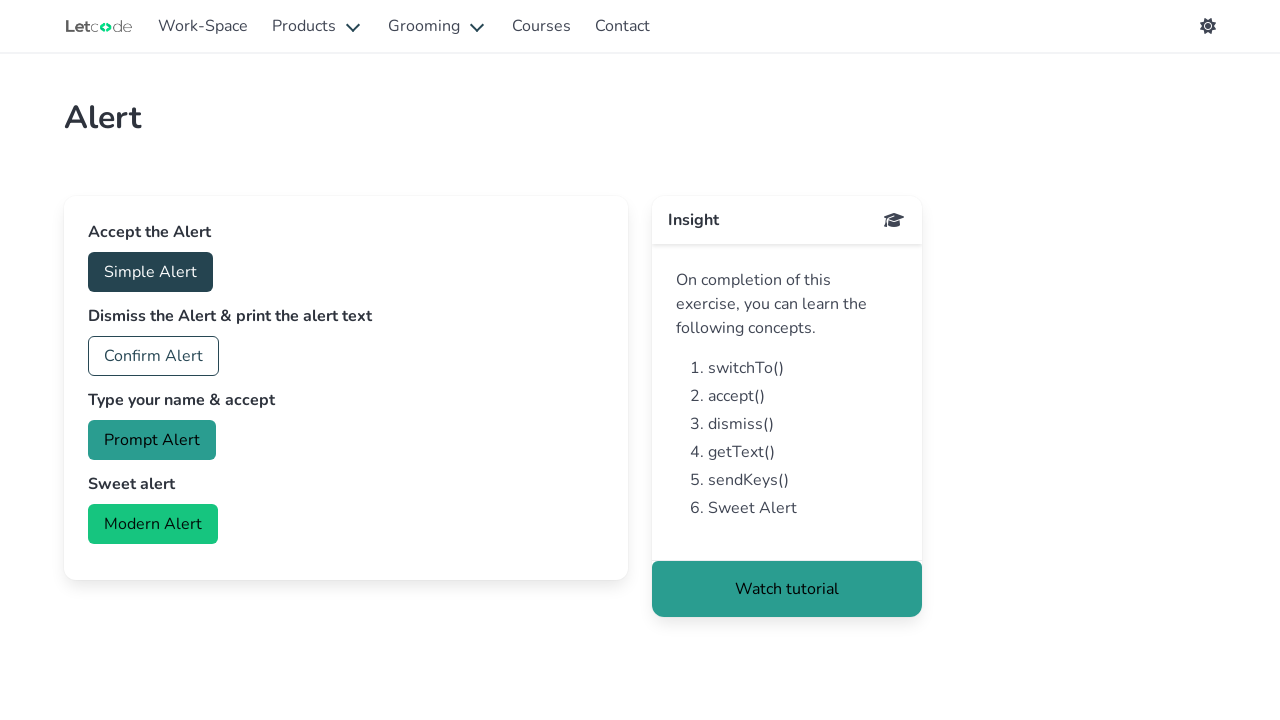

Clicked accept button and accepted the simple alert dialog at (150, 272) on #accept
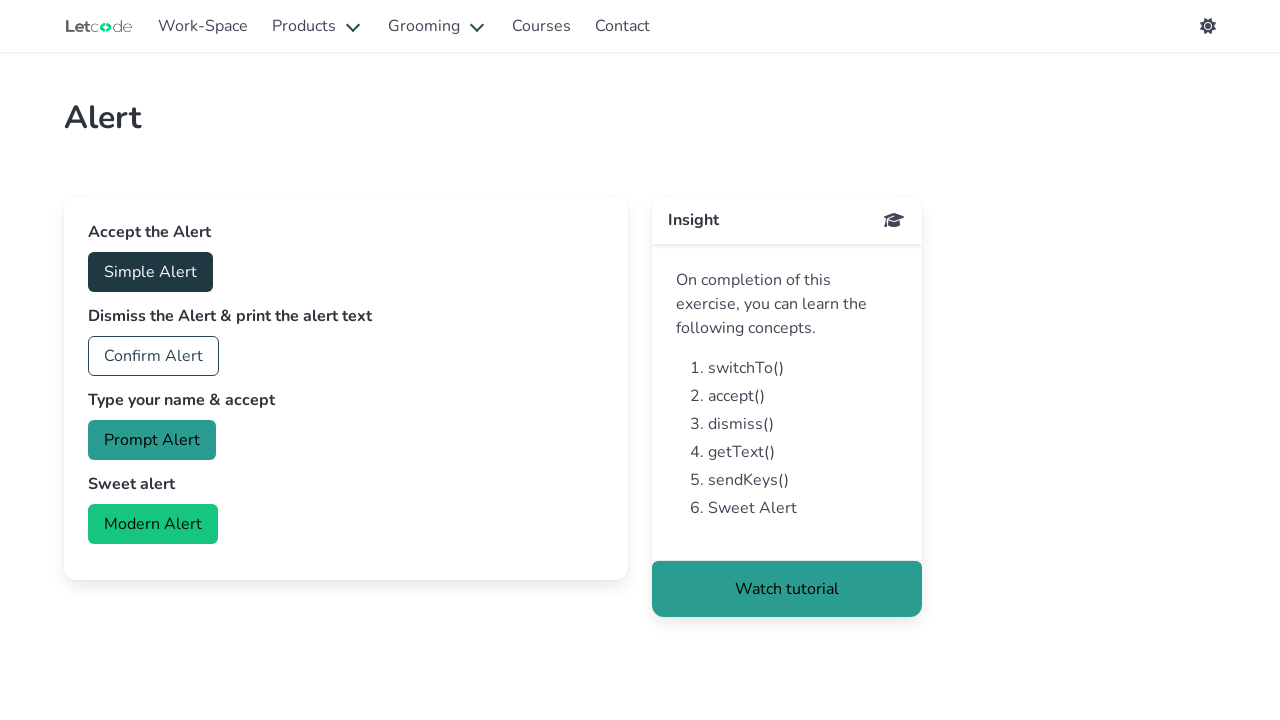

Clicked confirm button and dismissed the confirm dialog at (154, 356) on #confirm
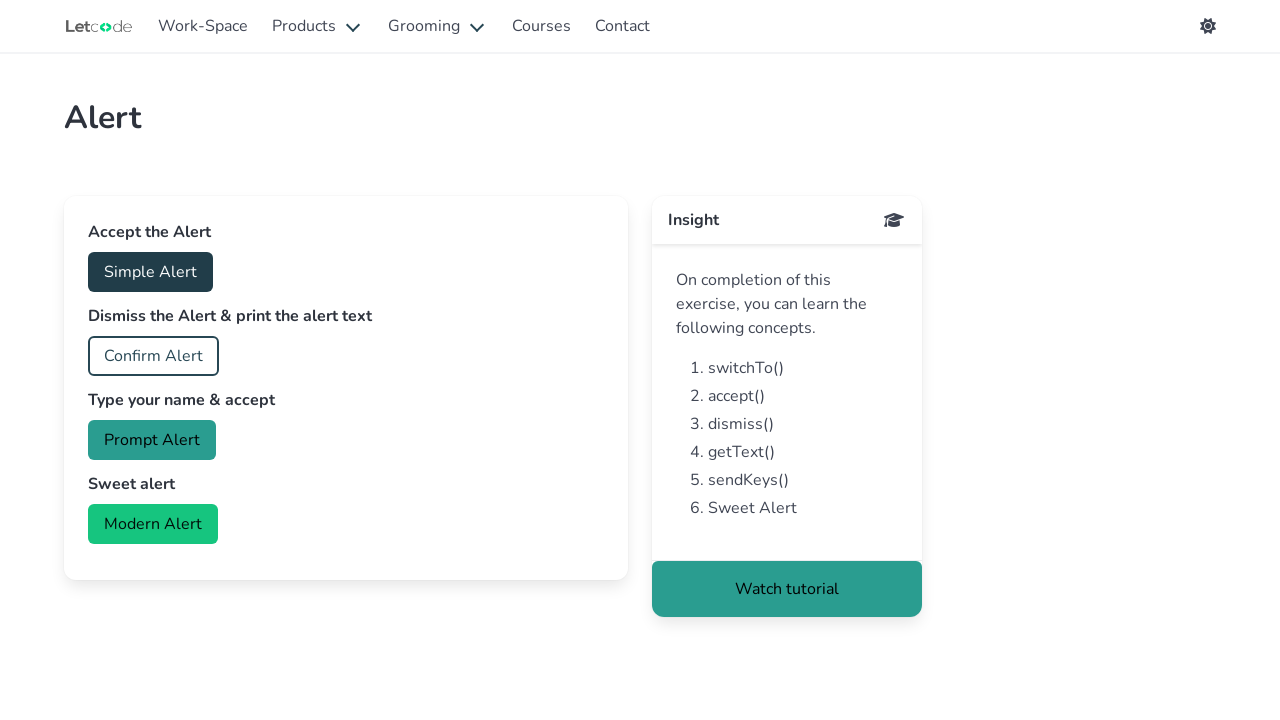

Waited 500ms for confirm dialog handling to complete
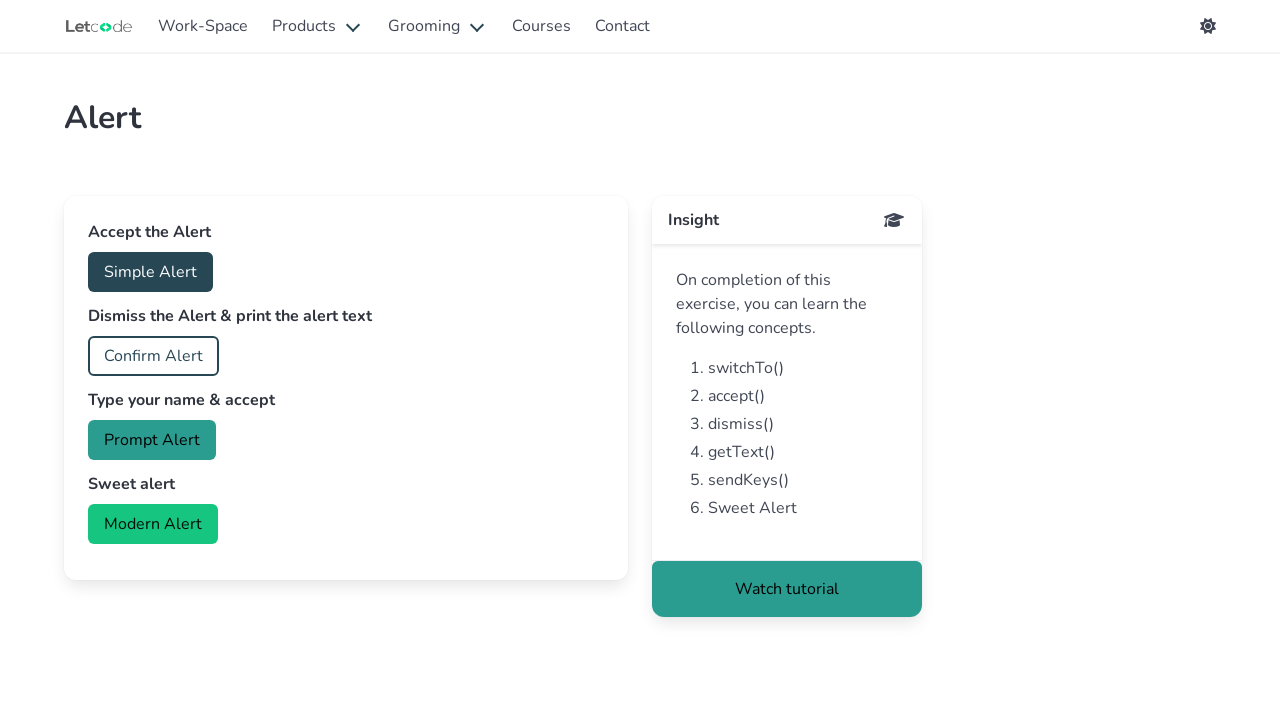

Removed confirm dialog handler
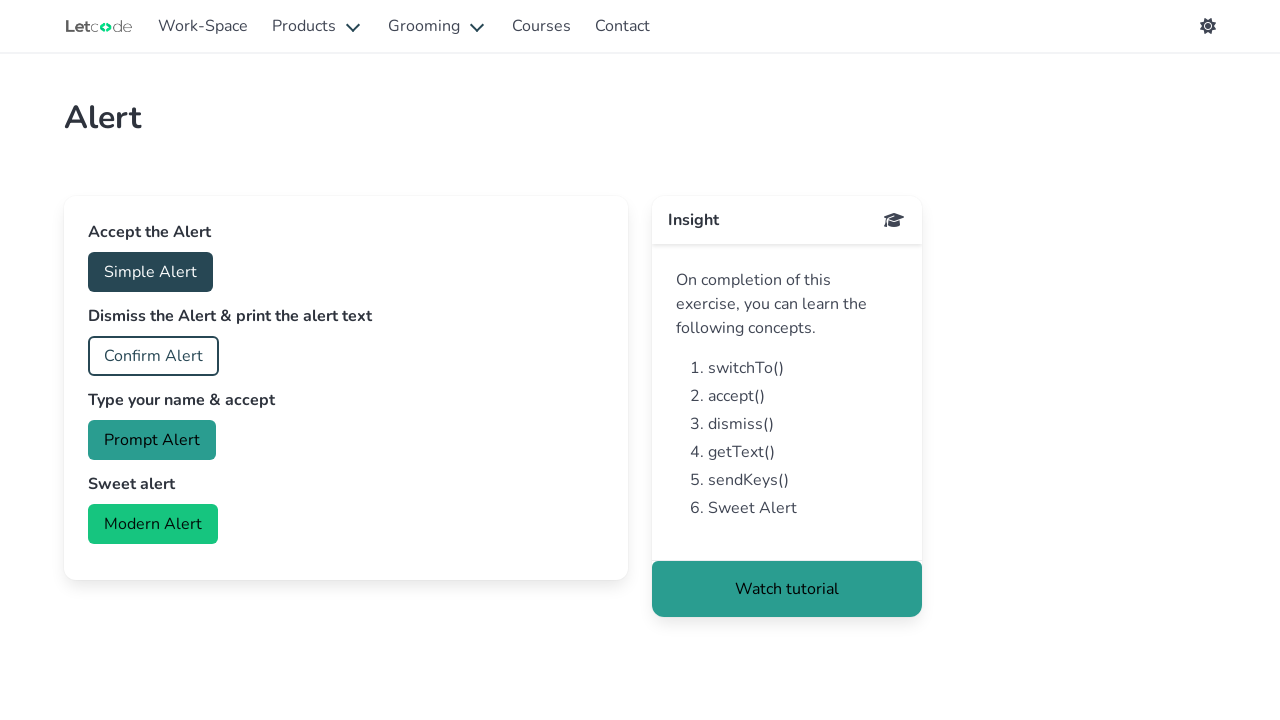

Clicked prompt button and accepted prompt dialog with text 'Hii' at (152, 440) on #prompt
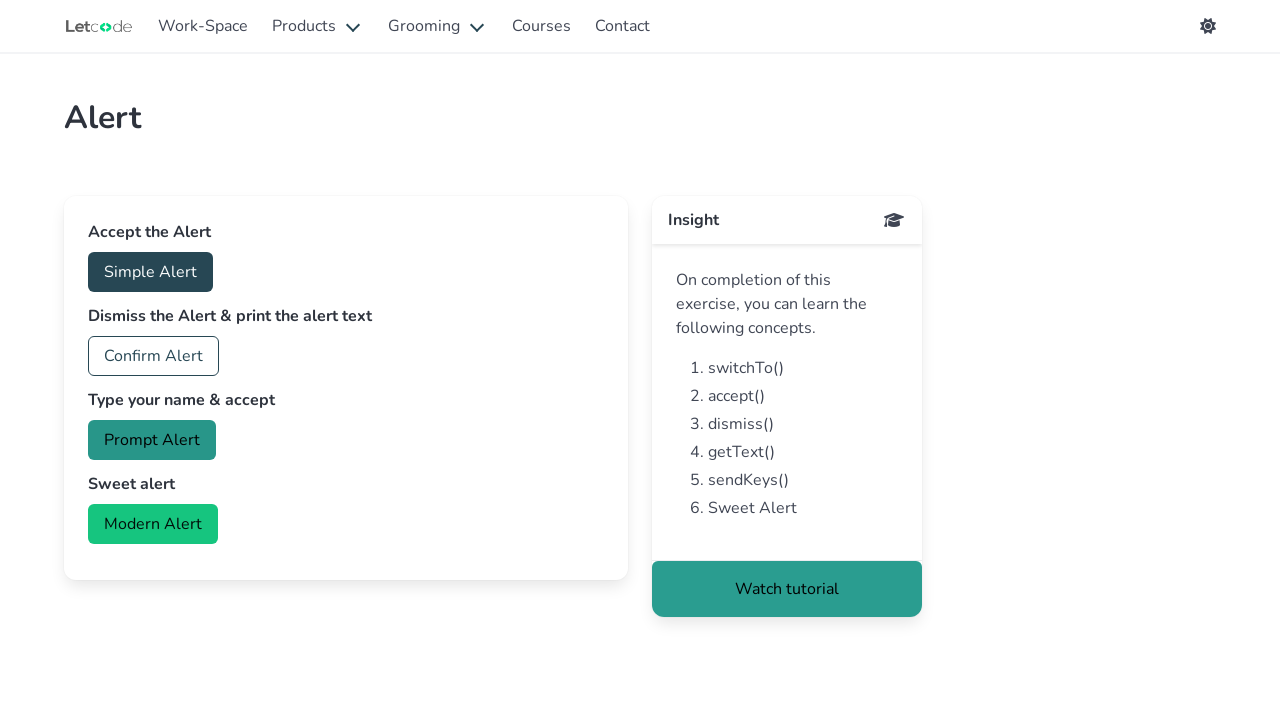

Waited 500ms for prompt dialog handling to complete
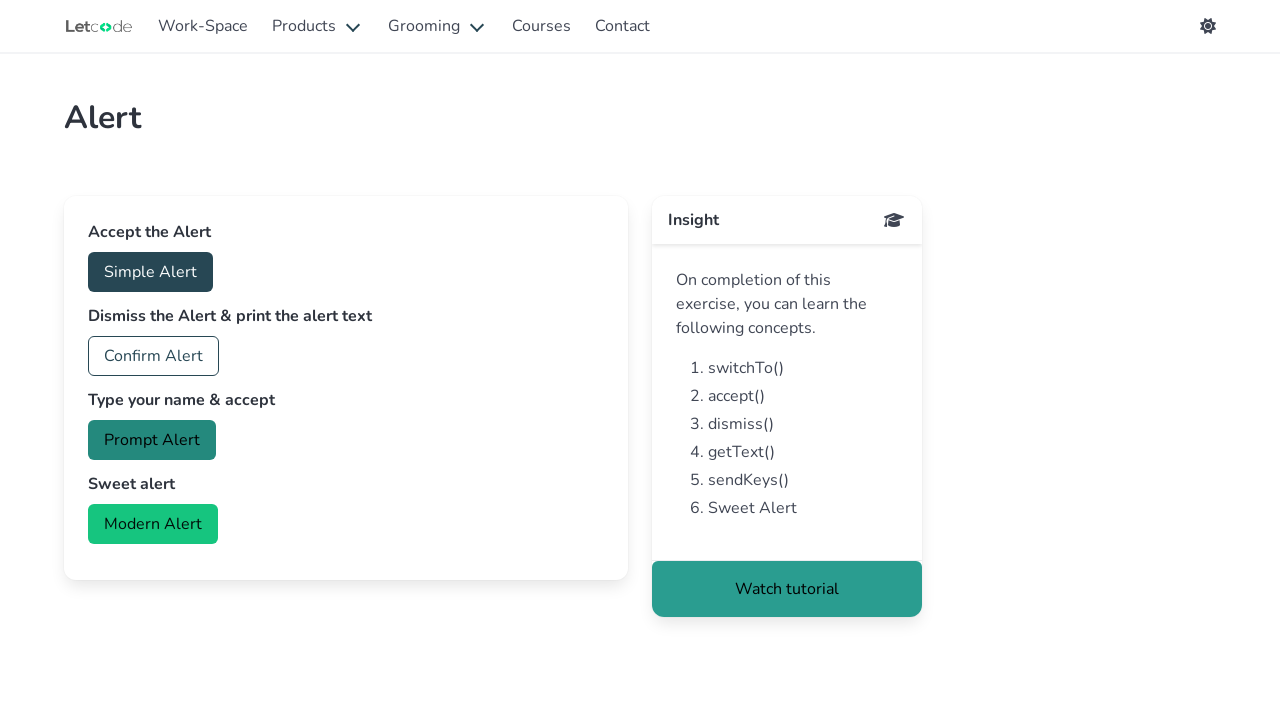

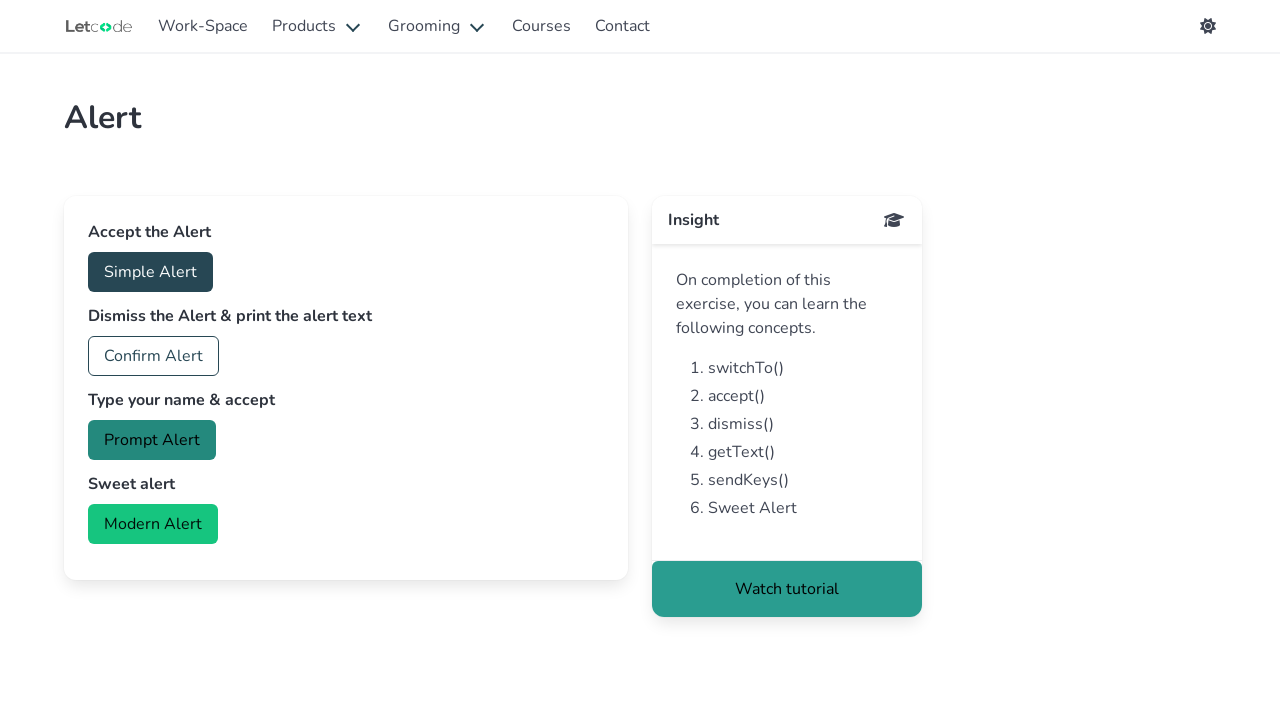